Tests that the browser successfully navigates to the Test Otomasyonu homepage and verifies the URL

Starting URL: https://www.testotomasyonu.com/

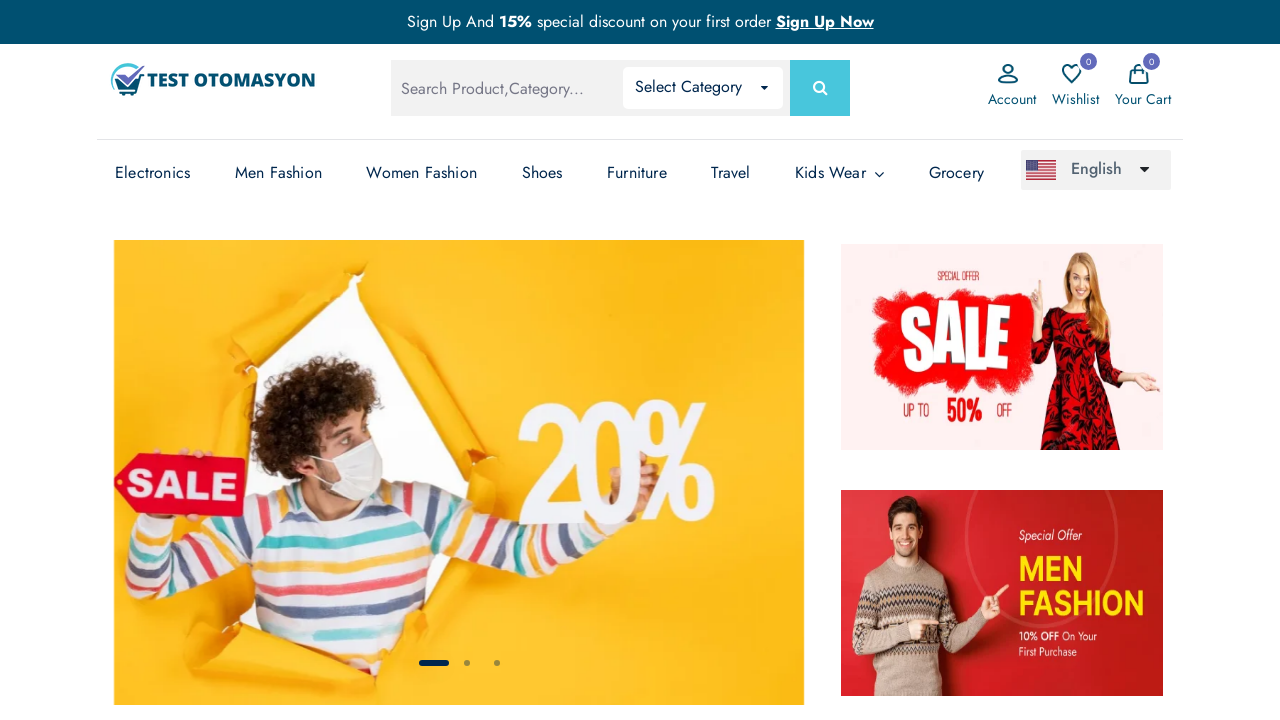

Verified URL is https://www.testotomasyonu.com/
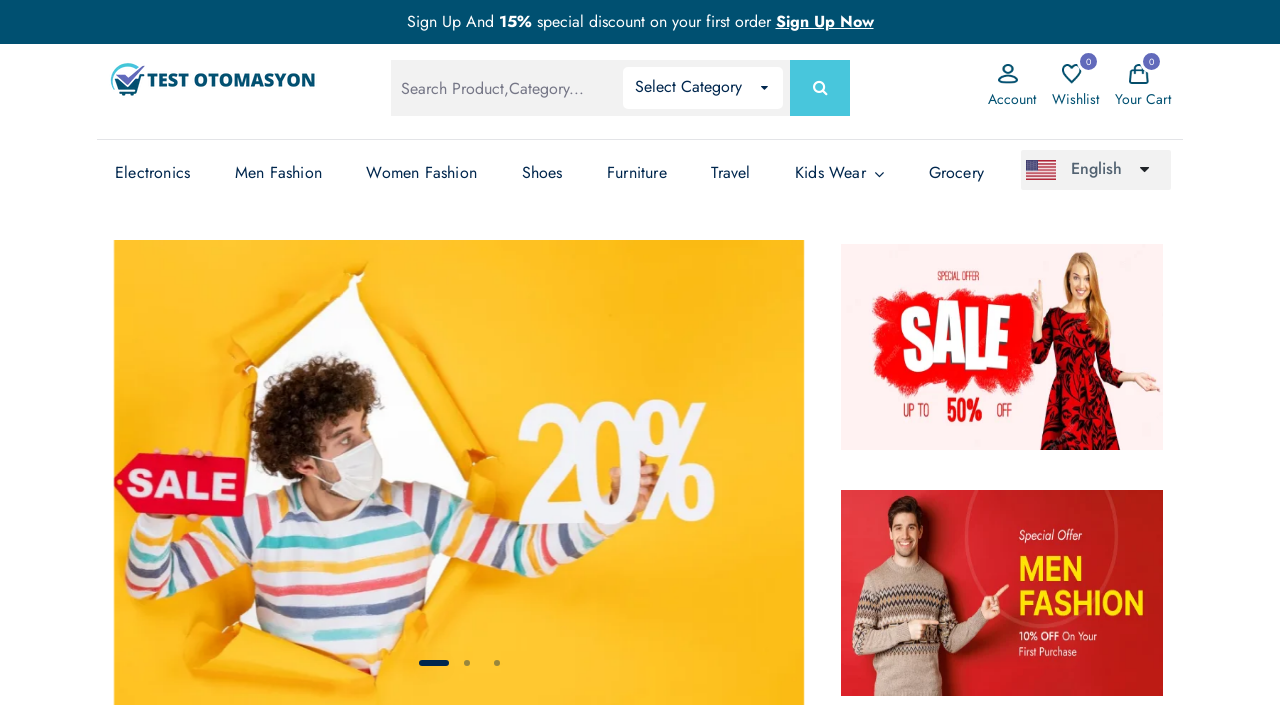

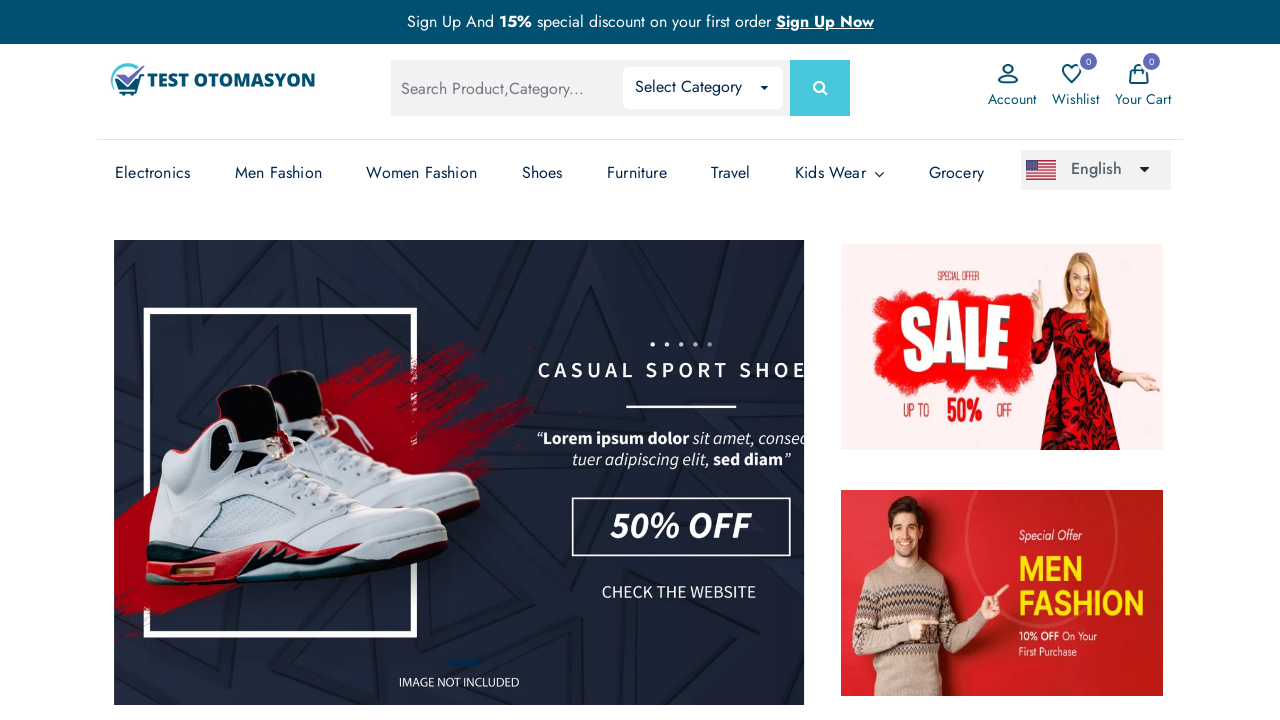